Counts the number of employees in table1 and verifies there are 5 employees

Starting URL: http://automationbykrishna.com/#

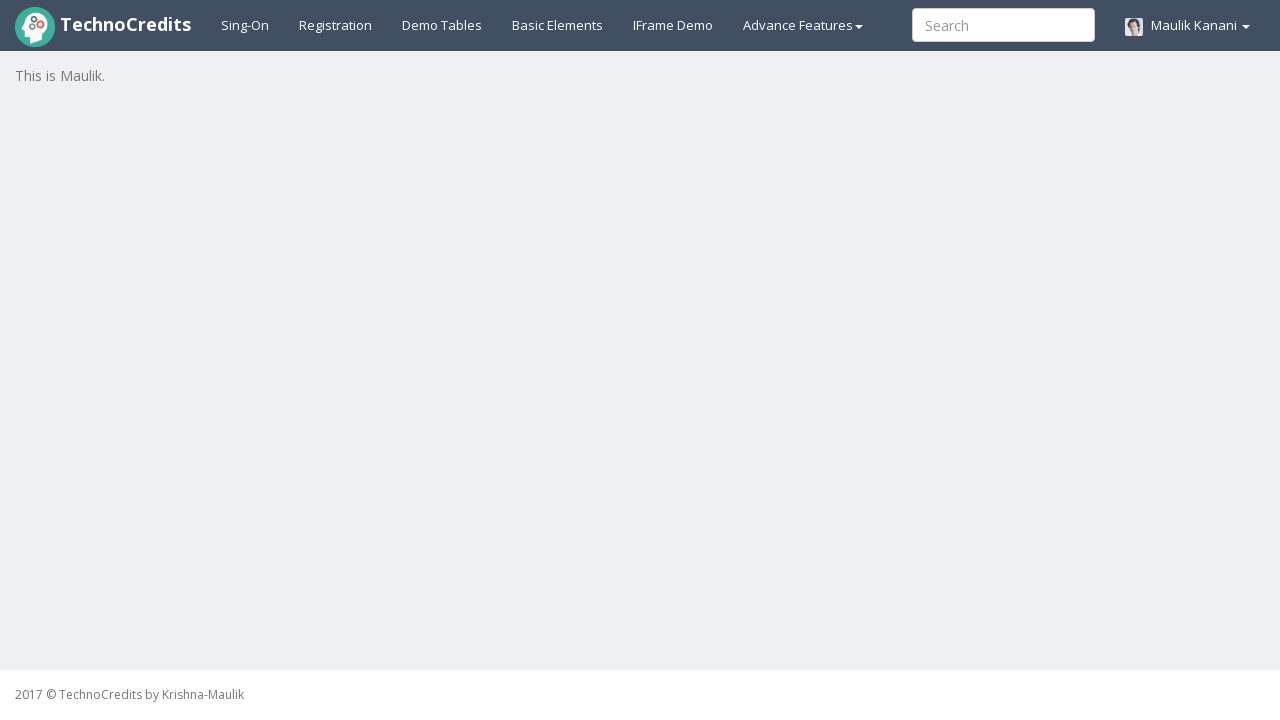

Clicked on Demo Tables link at (442, 25) on xpath=//a[@id='demotable']
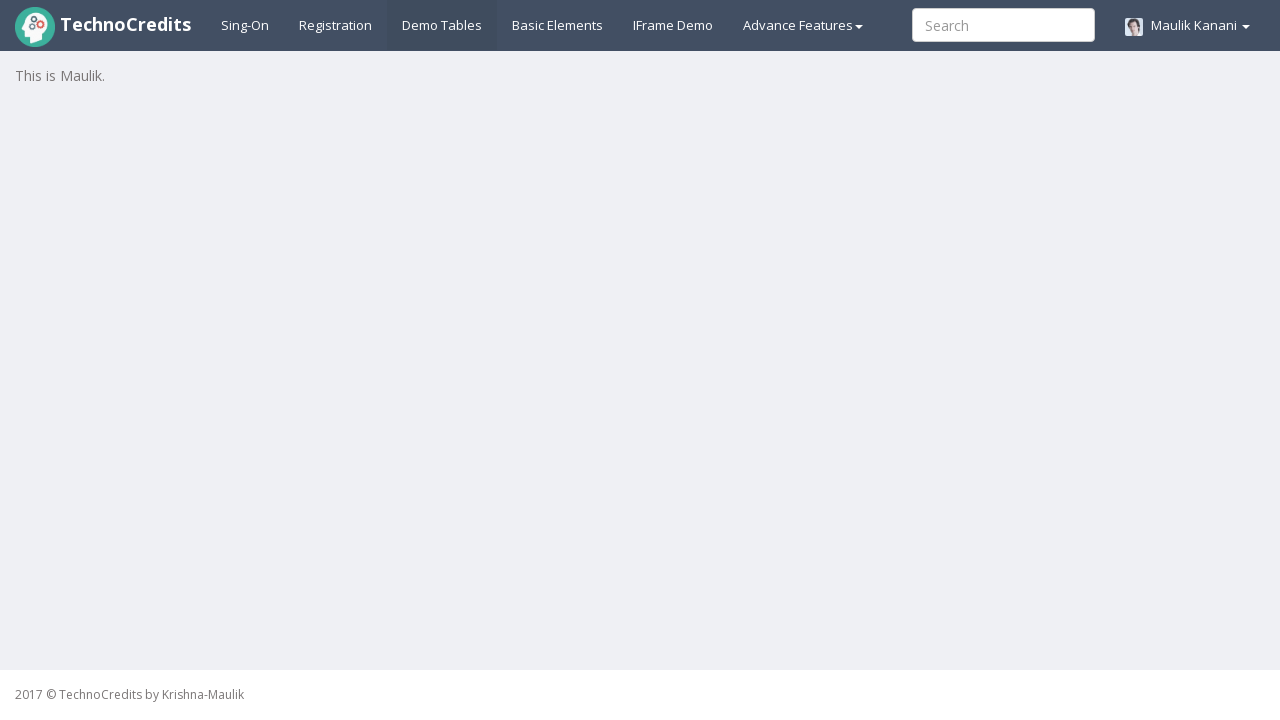

Table1 loaded with employee rows
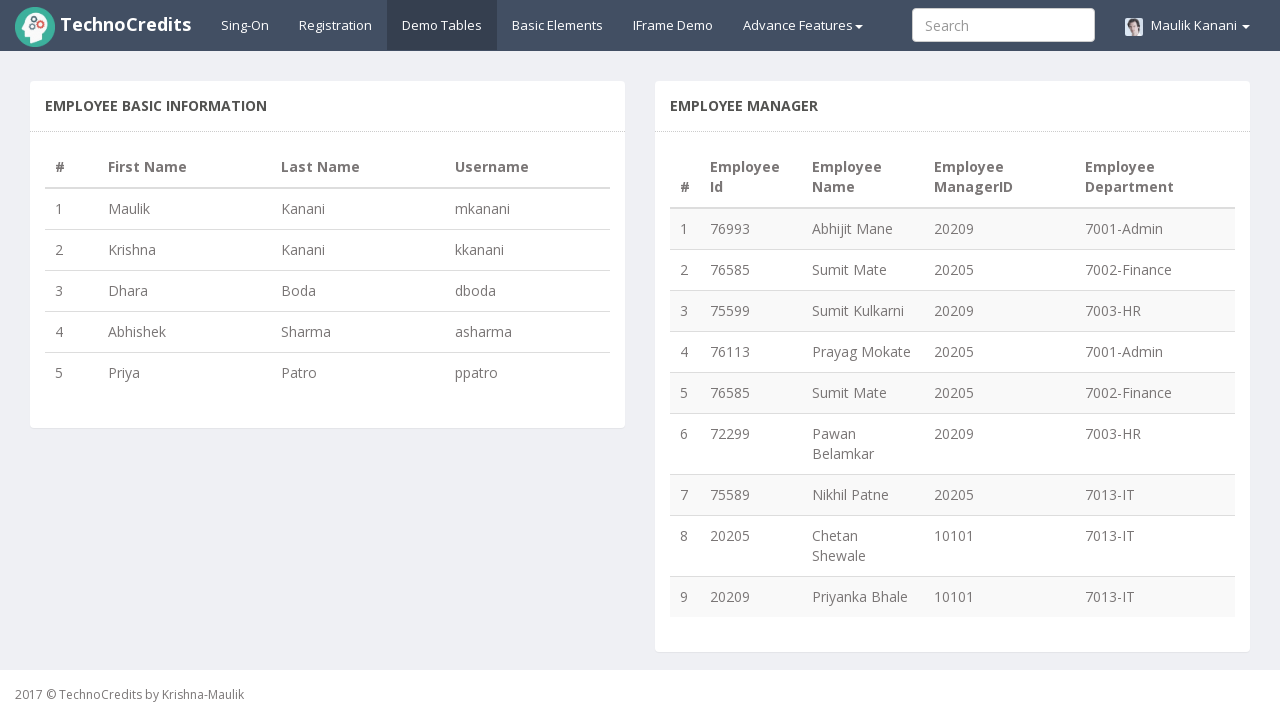

Counted employee rows in table1: 5 employees found
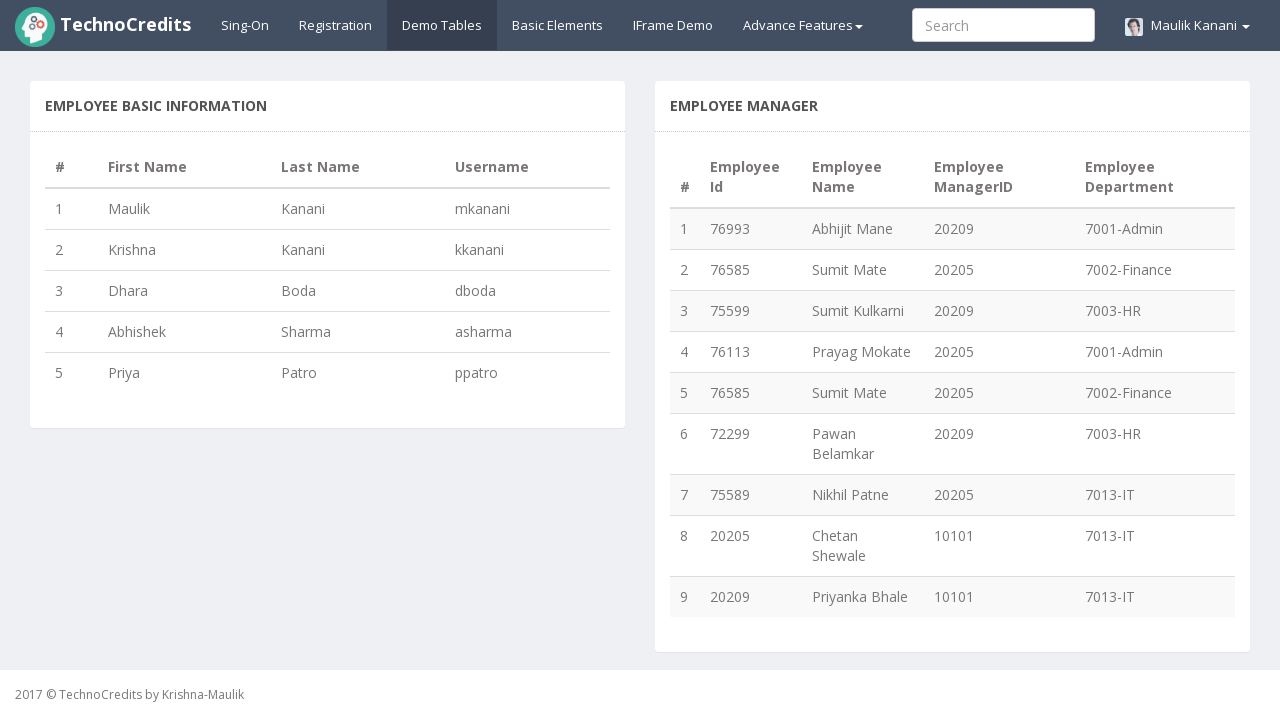

Verified employee count is 5 (actual: 5)
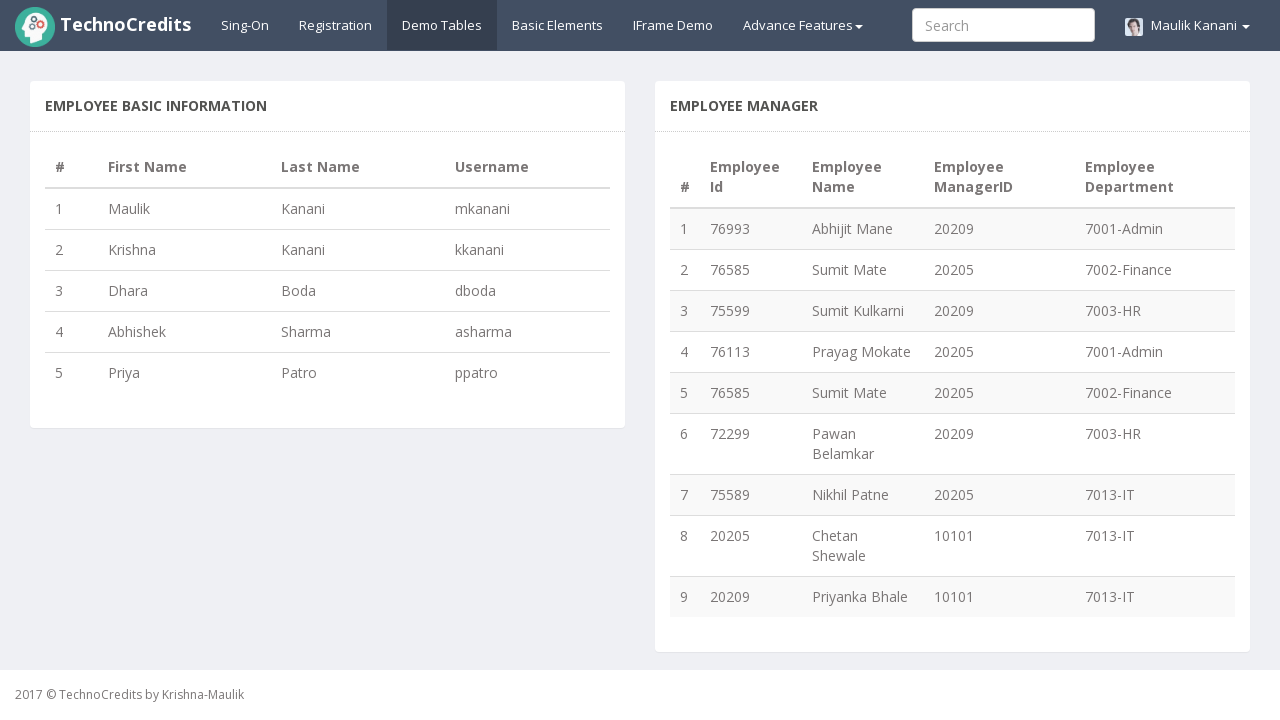

Assertion passed: 5 employees verified in table1
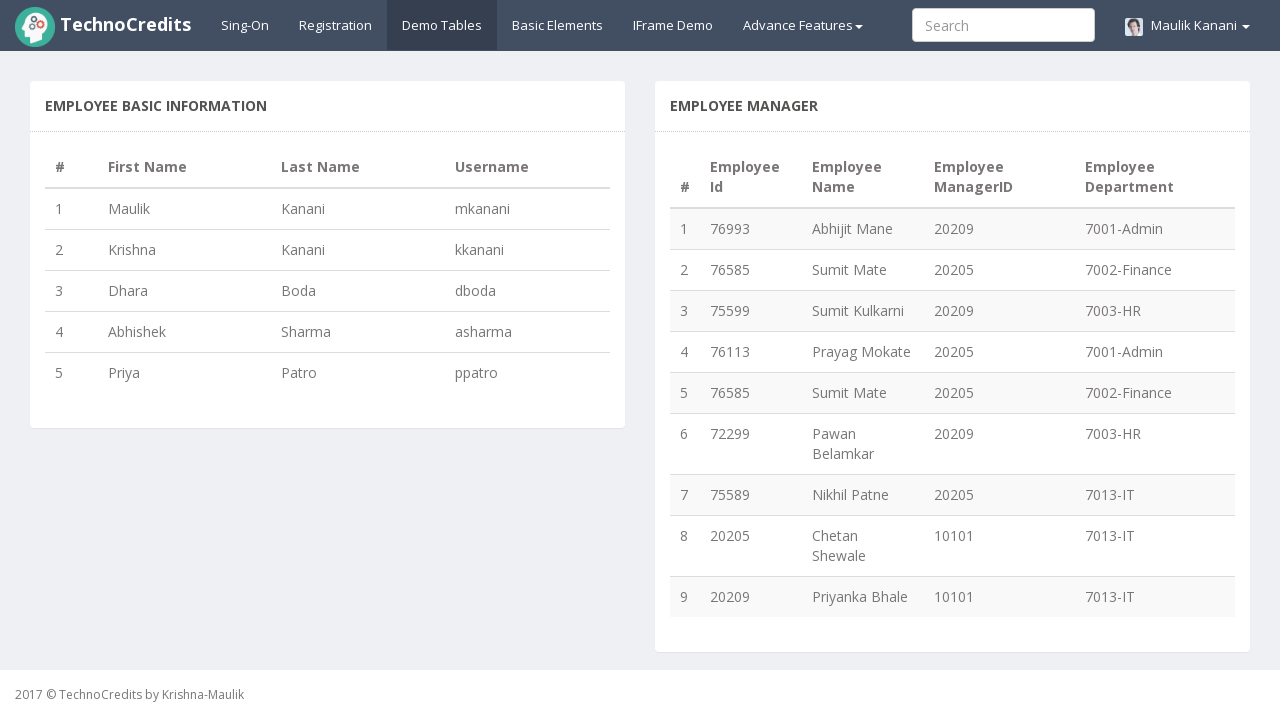

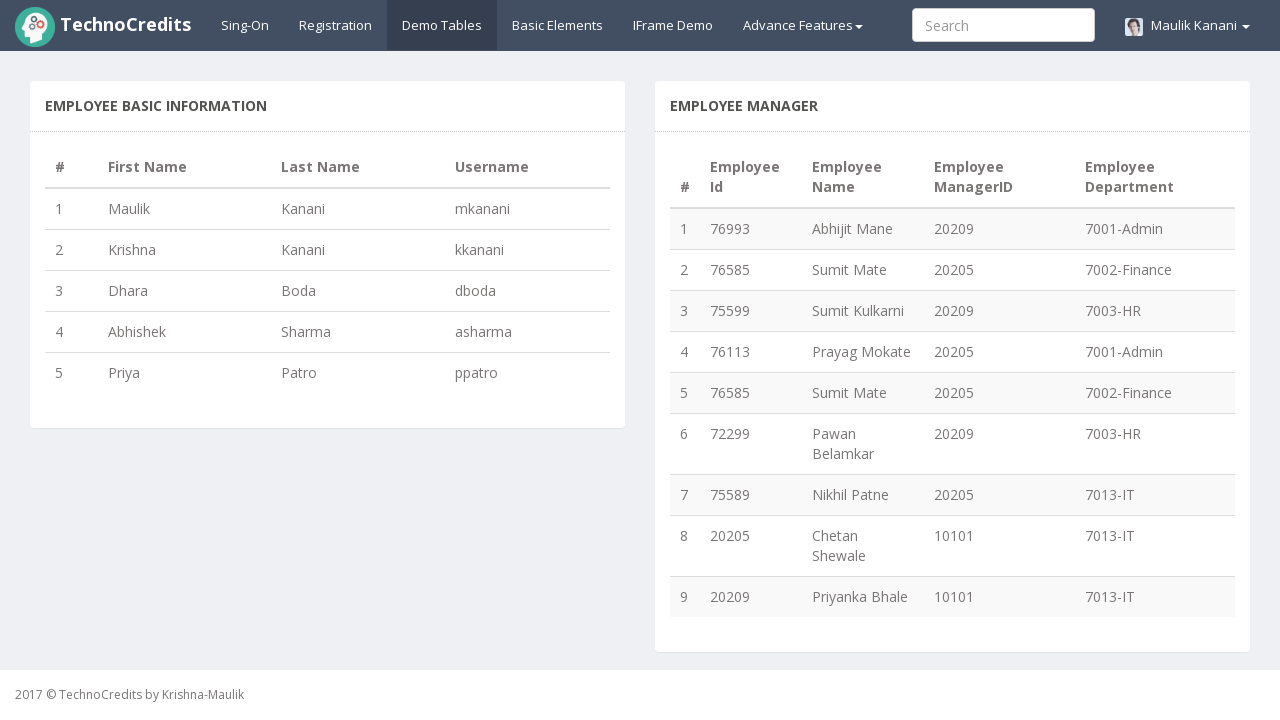